Tests the passenger selection dropdown by opening it, incrementing the adult passenger count 6 times, and closing the dropdown panel.

Starting URL: https://rahulshettyacademy.com/dropdownsPractise/

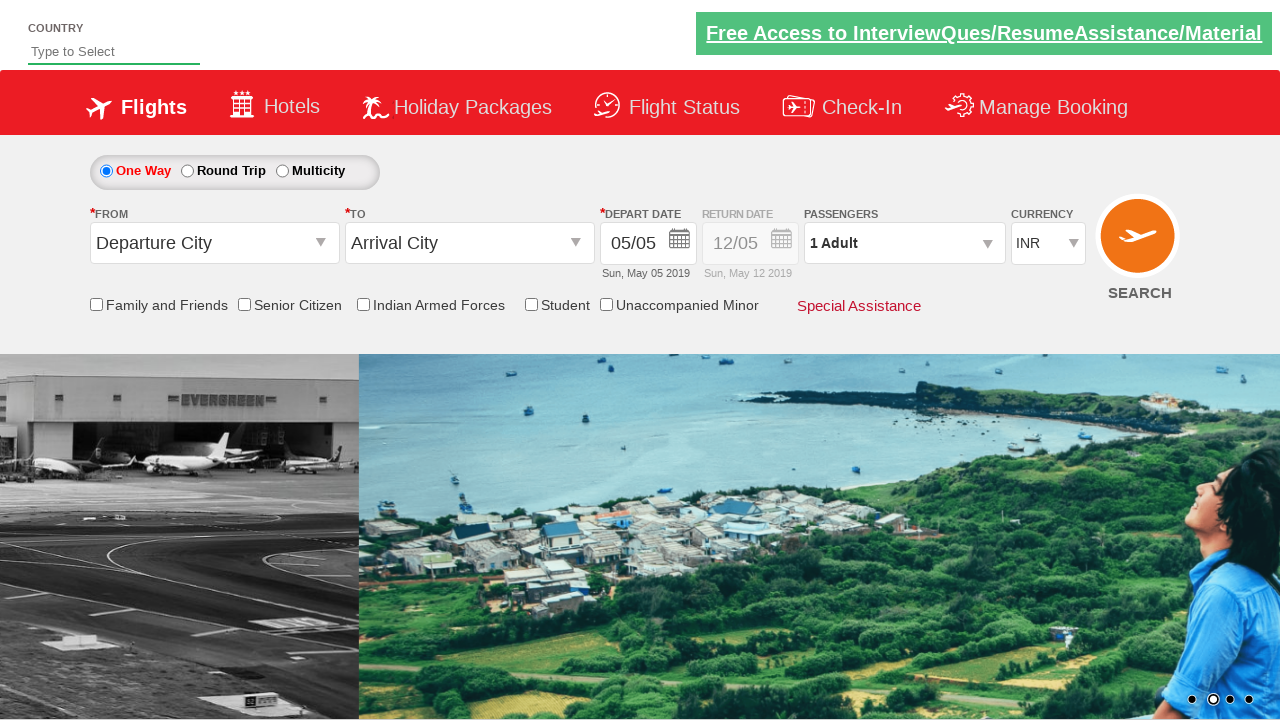

Clicked passenger info dropdown to open it at (904, 243) on #divpaxinfo
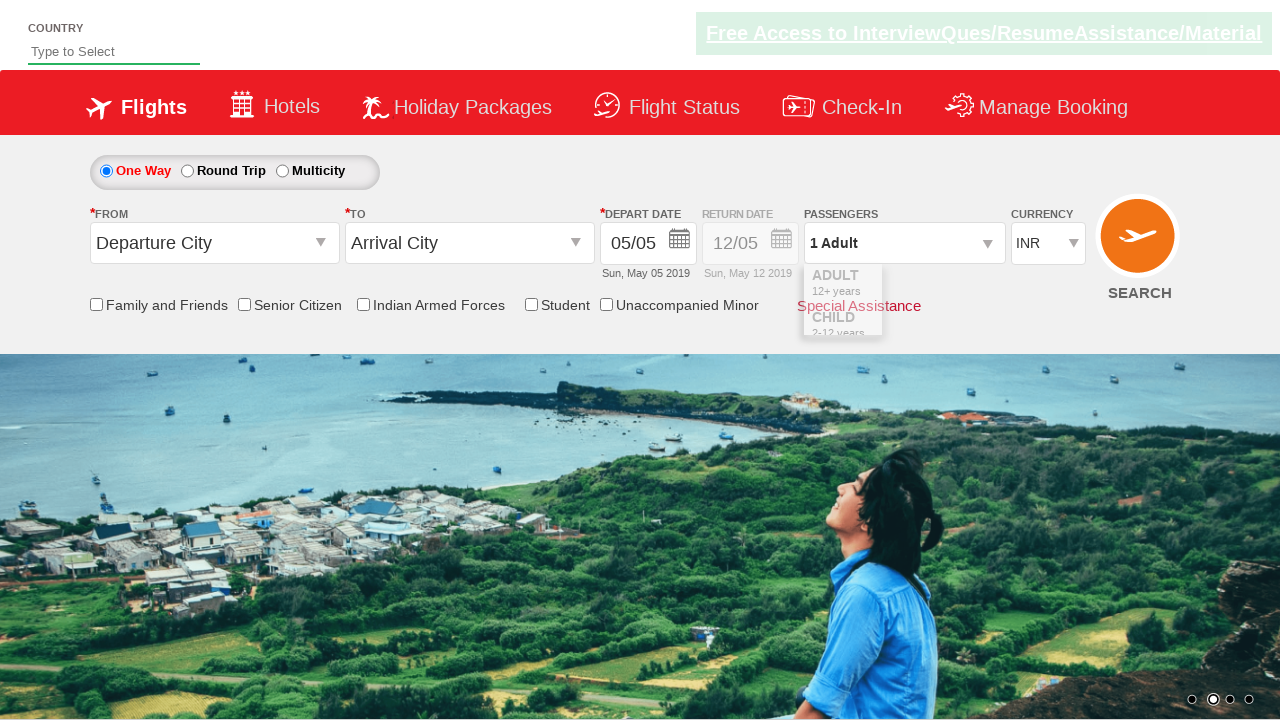

Adult increment button is visible
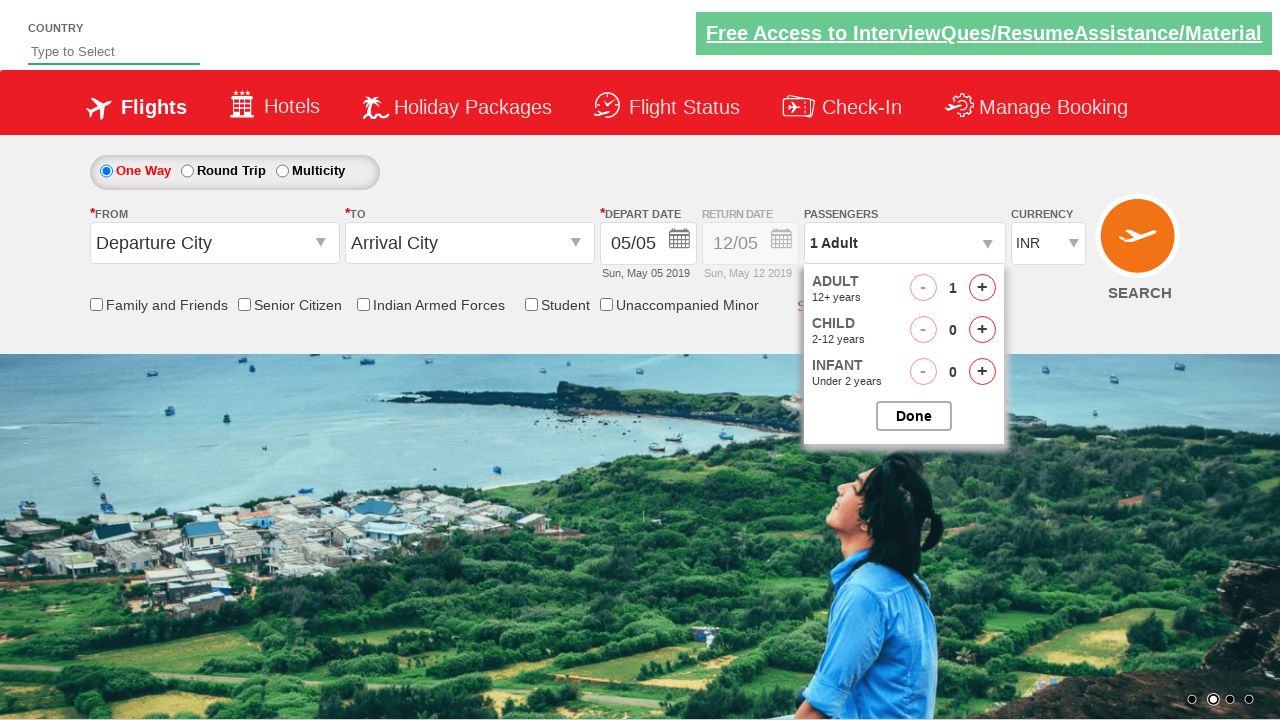

Clicked adult increment button (click 1 of 6) at (982, 288) on #hrefIncAdt
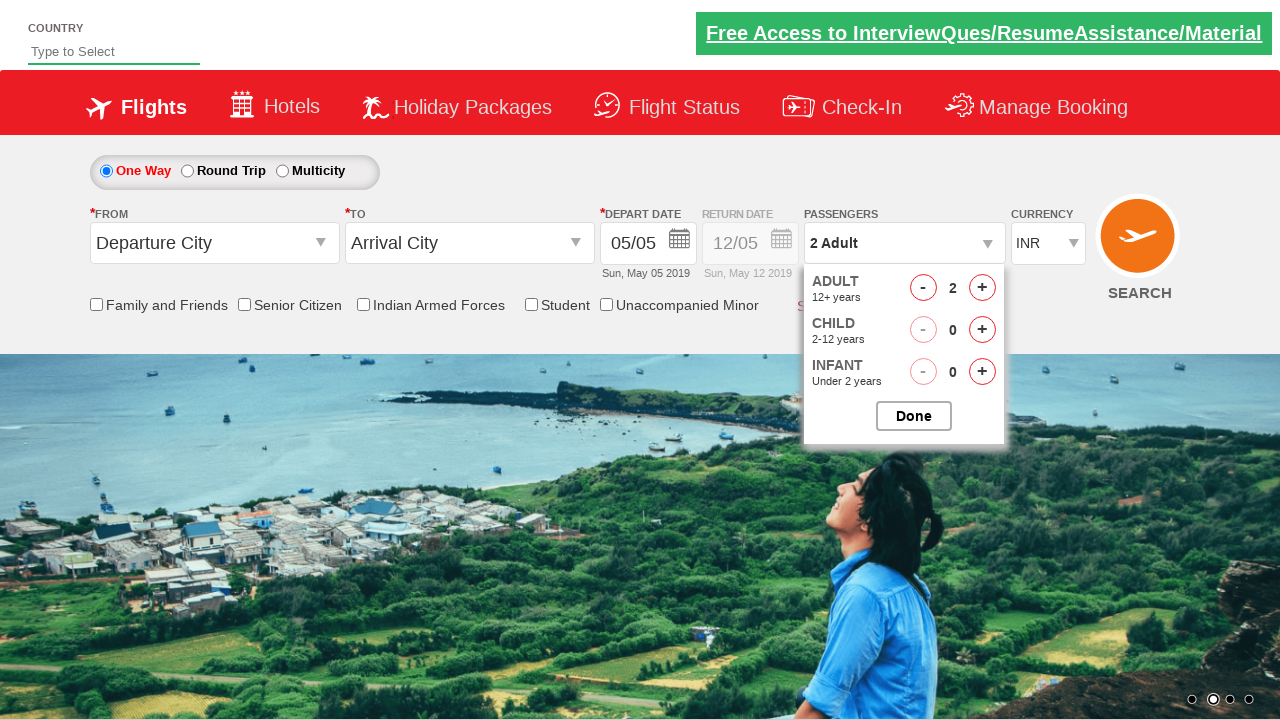

Clicked adult increment button (click 2 of 6) at (982, 288) on #hrefIncAdt
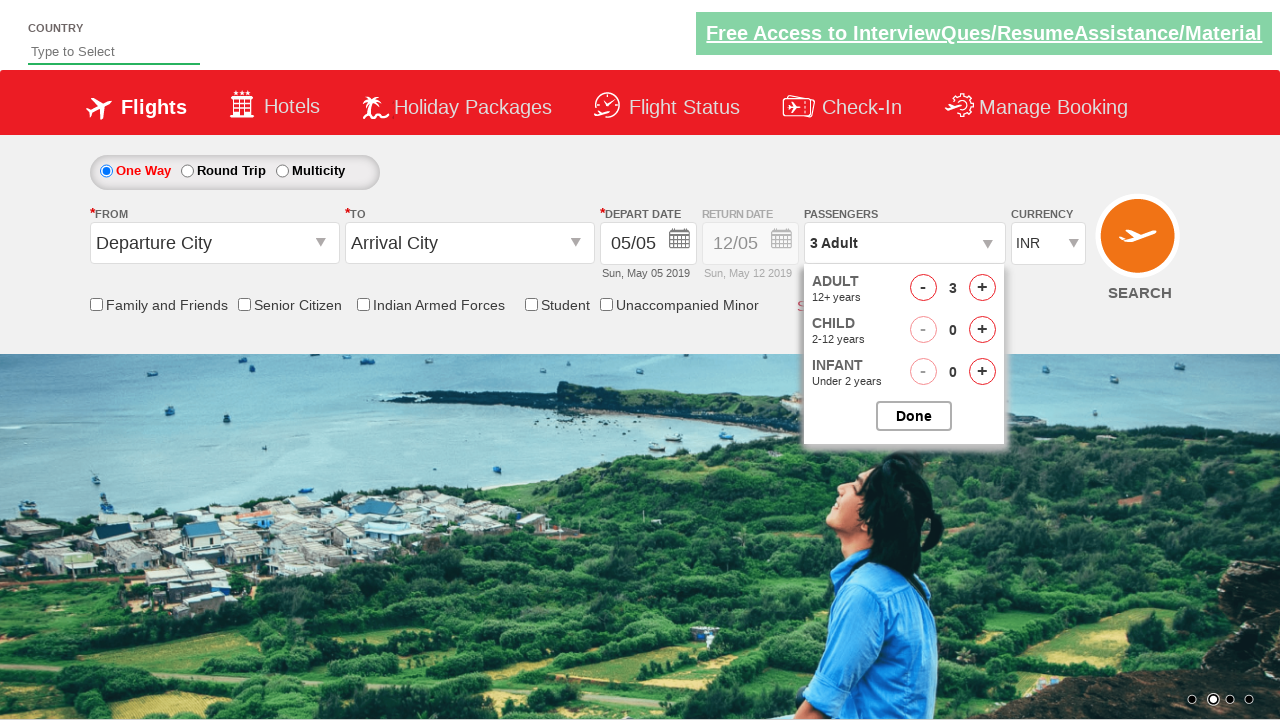

Clicked adult increment button (click 3 of 6) at (982, 288) on #hrefIncAdt
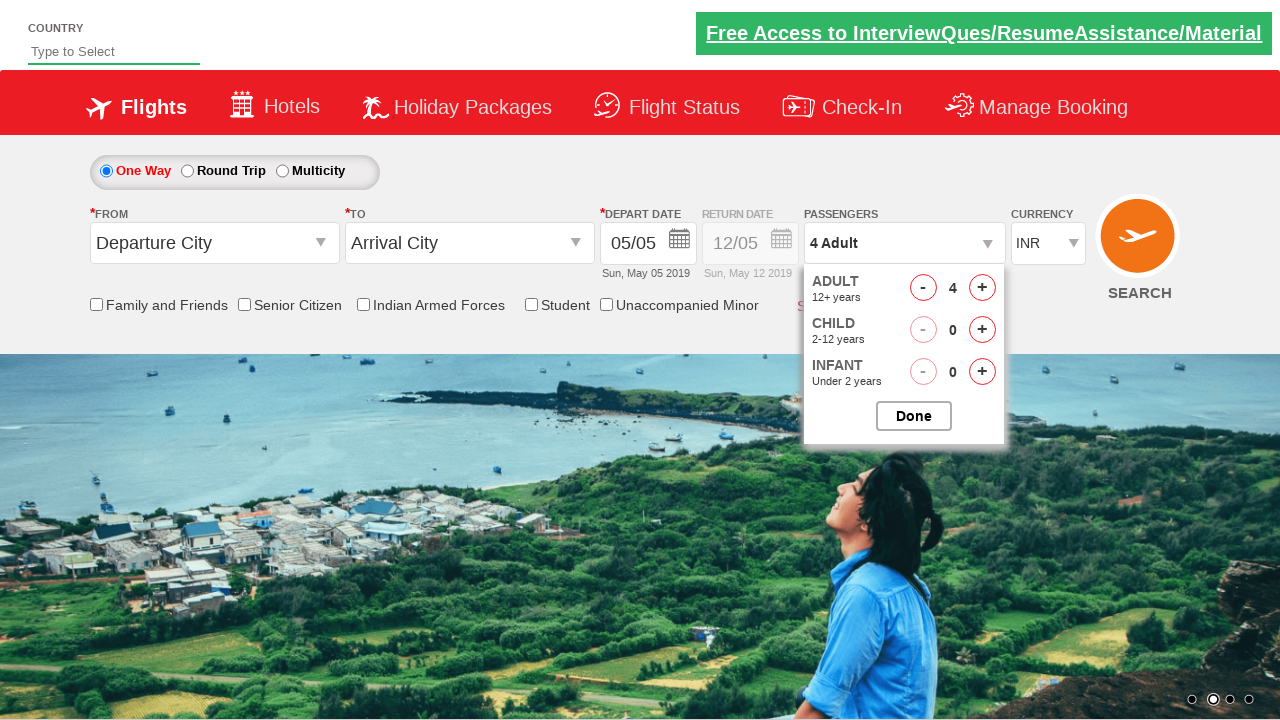

Clicked adult increment button (click 4 of 6) at (982, 288) on #hrefIncAdt
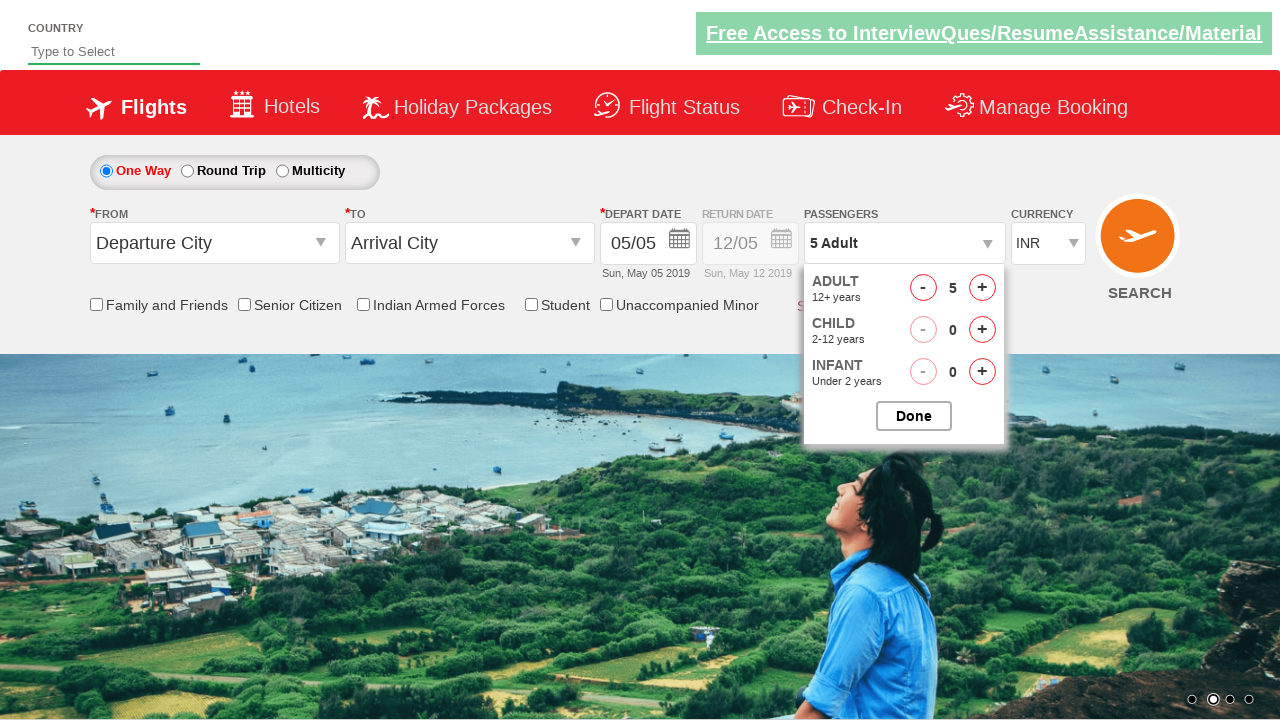

Clicked adult increment button (click 5 of 6) at (982, 288) on #hrefIncAdt
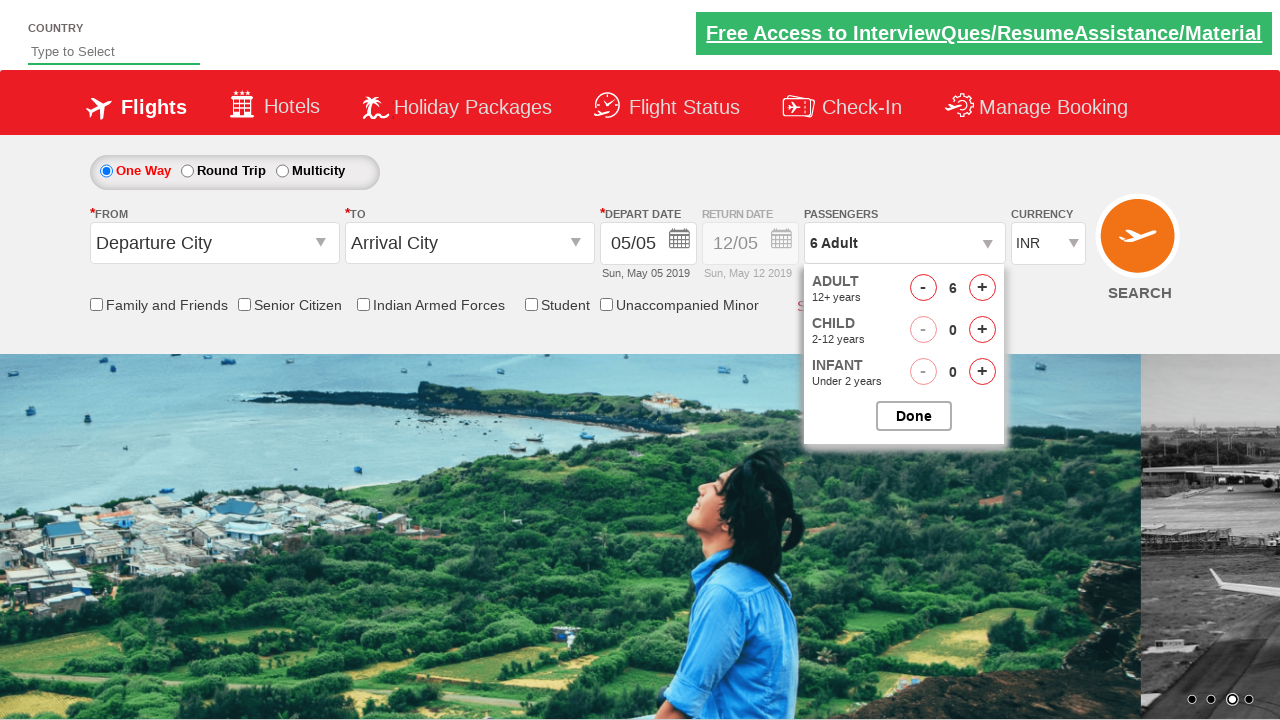

Clicked adult increment button (click 6 of 6) at (982, 288) on #hrefIncAdt
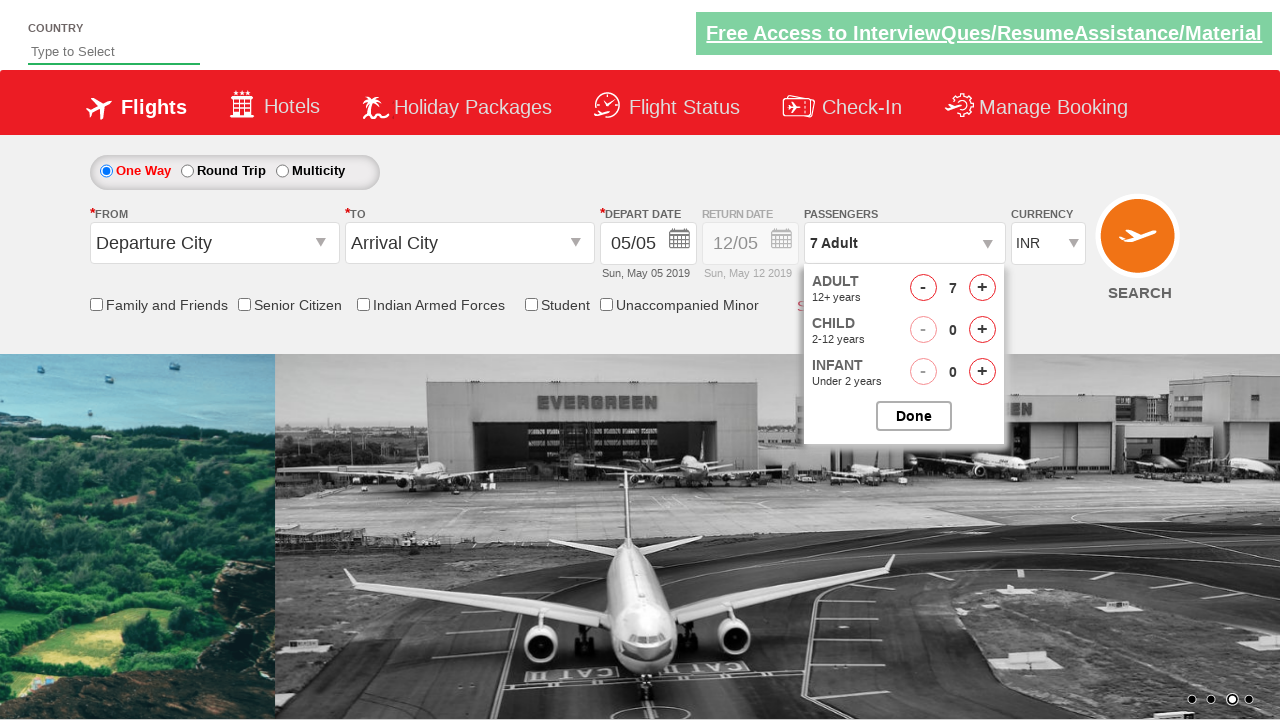

Clicked Done button to close passenger selection dropdown at (914, 416) on #btnclosepaxoption
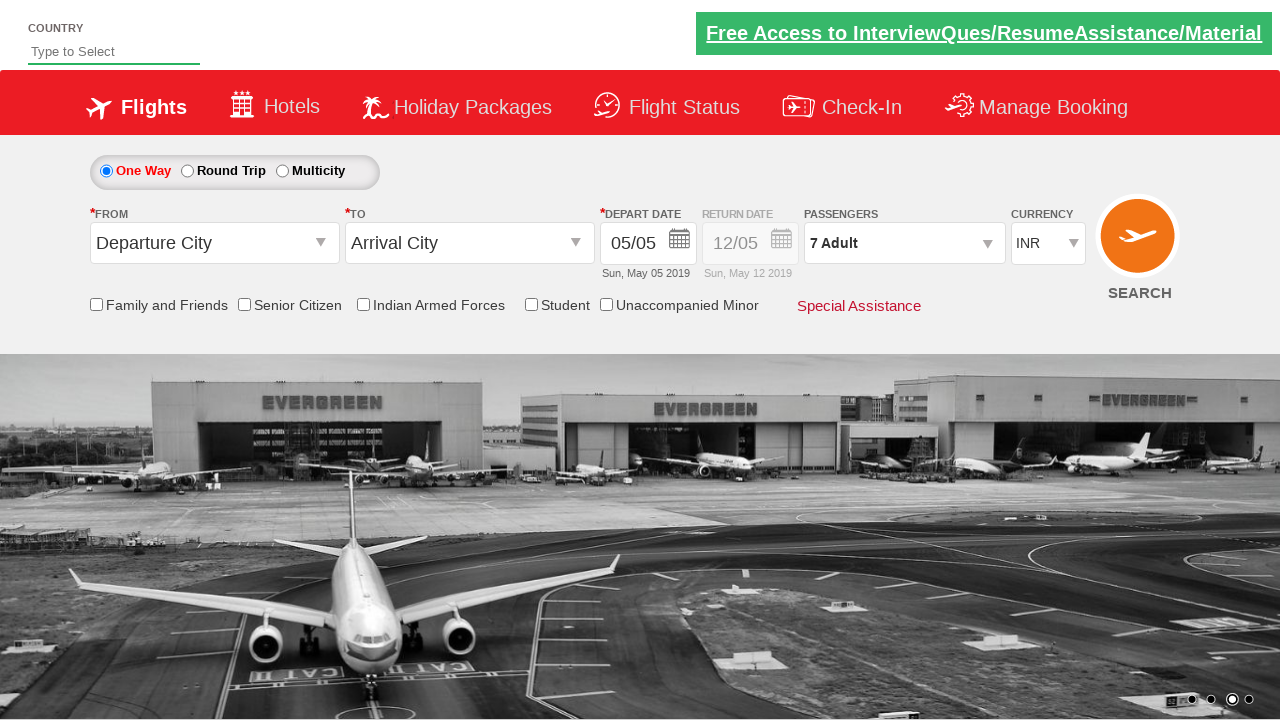

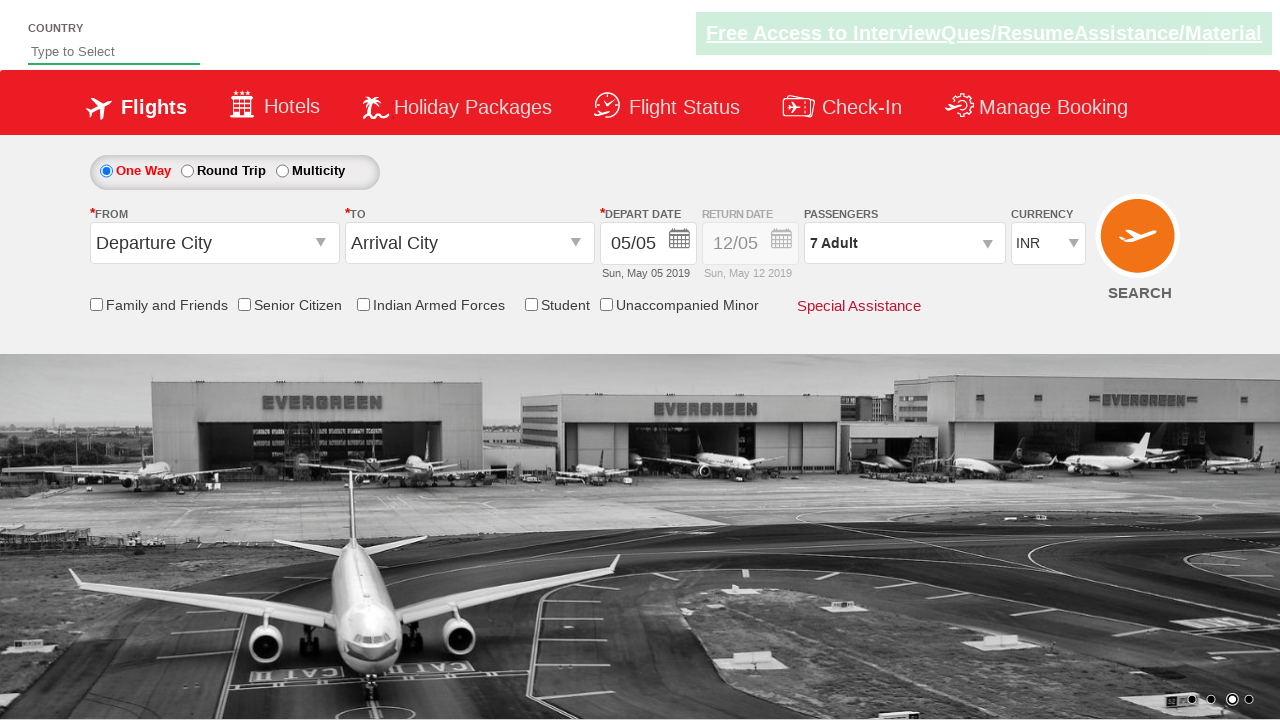